Tests drag and drop functionality within an iframe by dragging an element to a droppable target area

Starting URL: http://jqueryui.com/droppable/

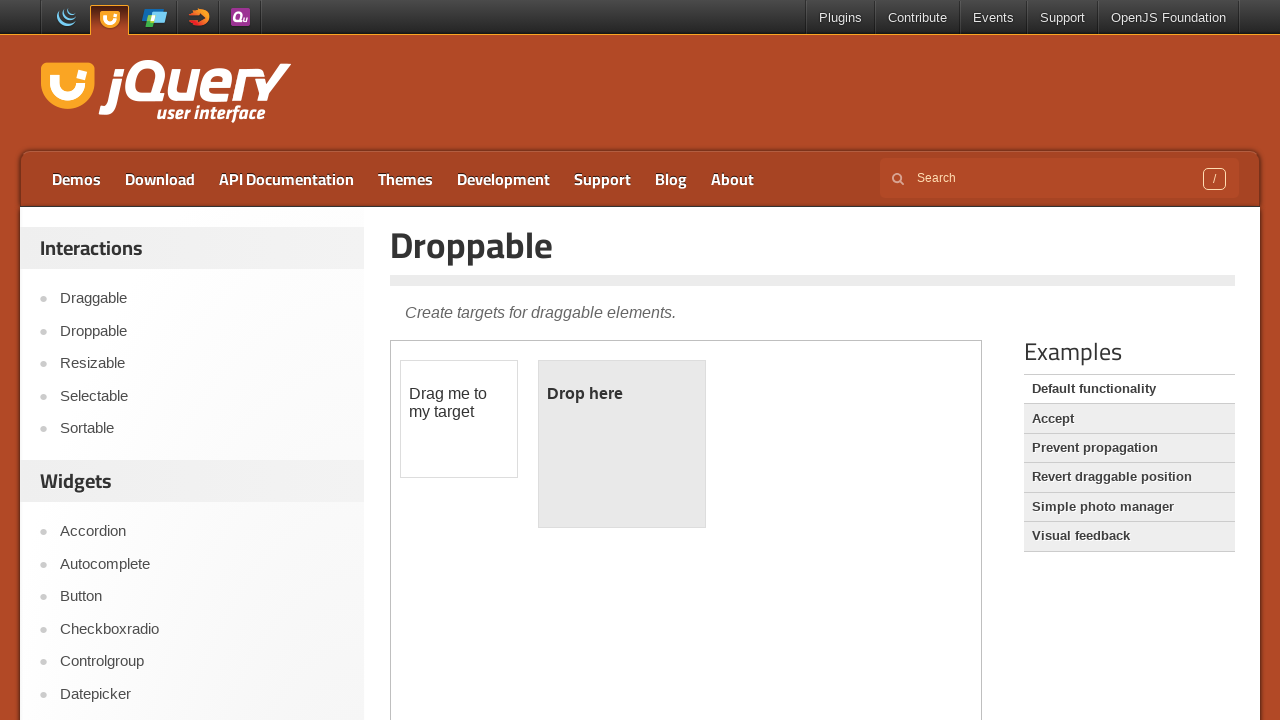

Retrieved count of iframes on the page
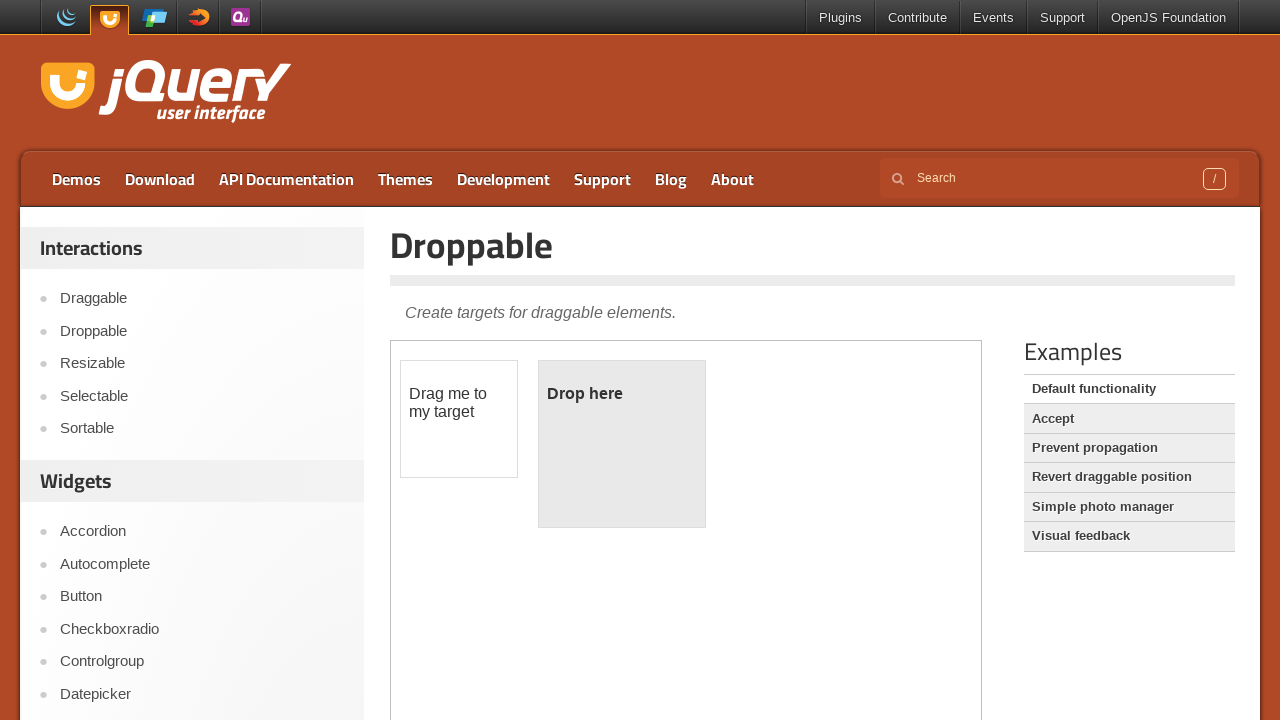

Switched to iframe by index
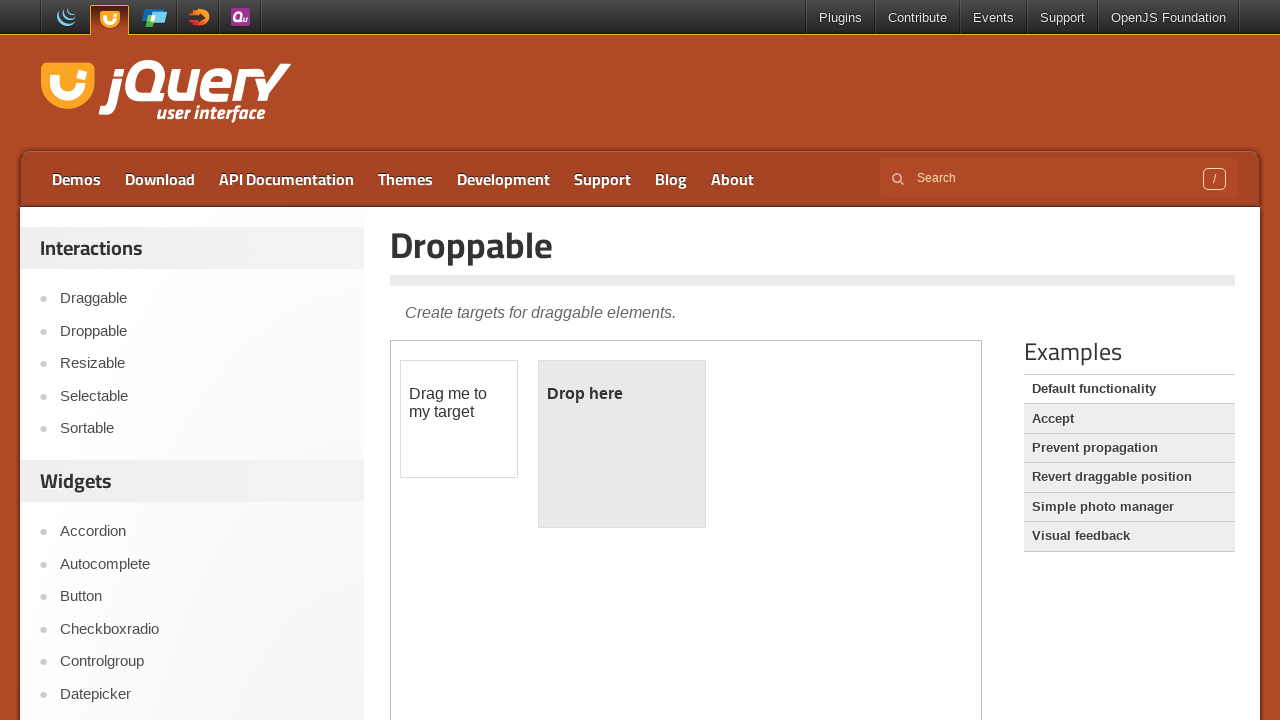

Switched back to main frame
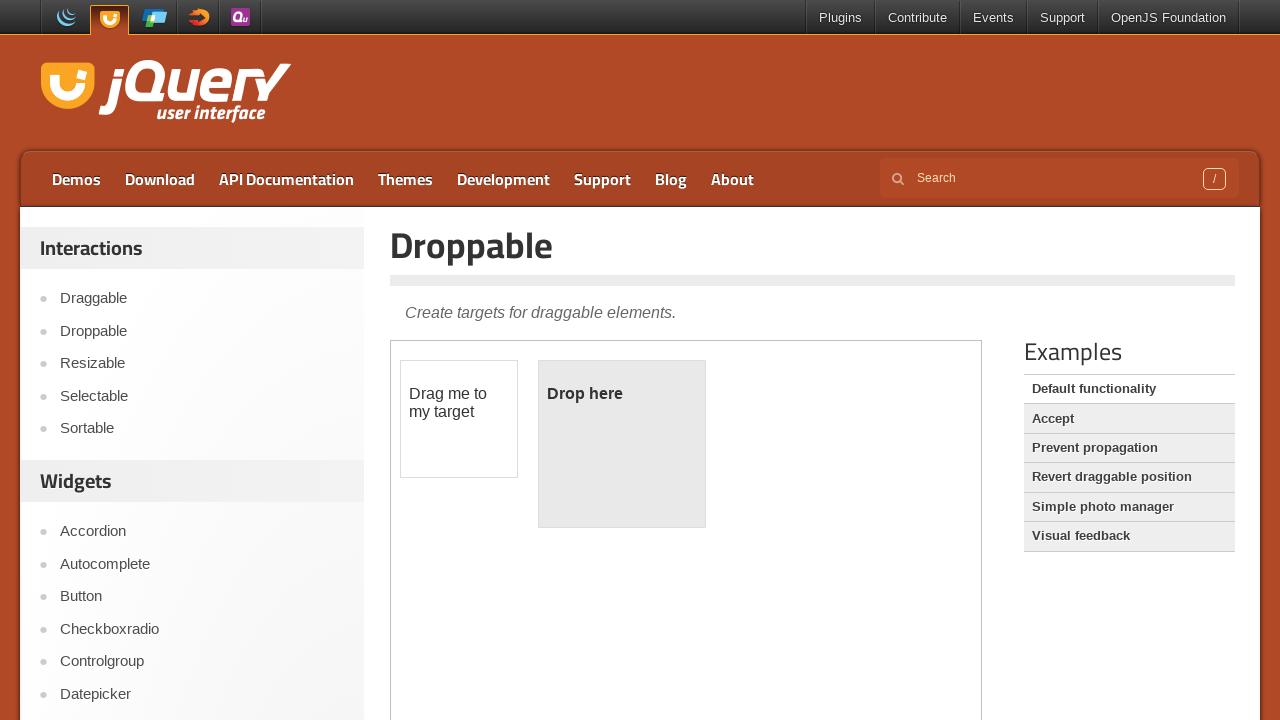

Selected iframe using frame_locator with '.demo-frame' selector
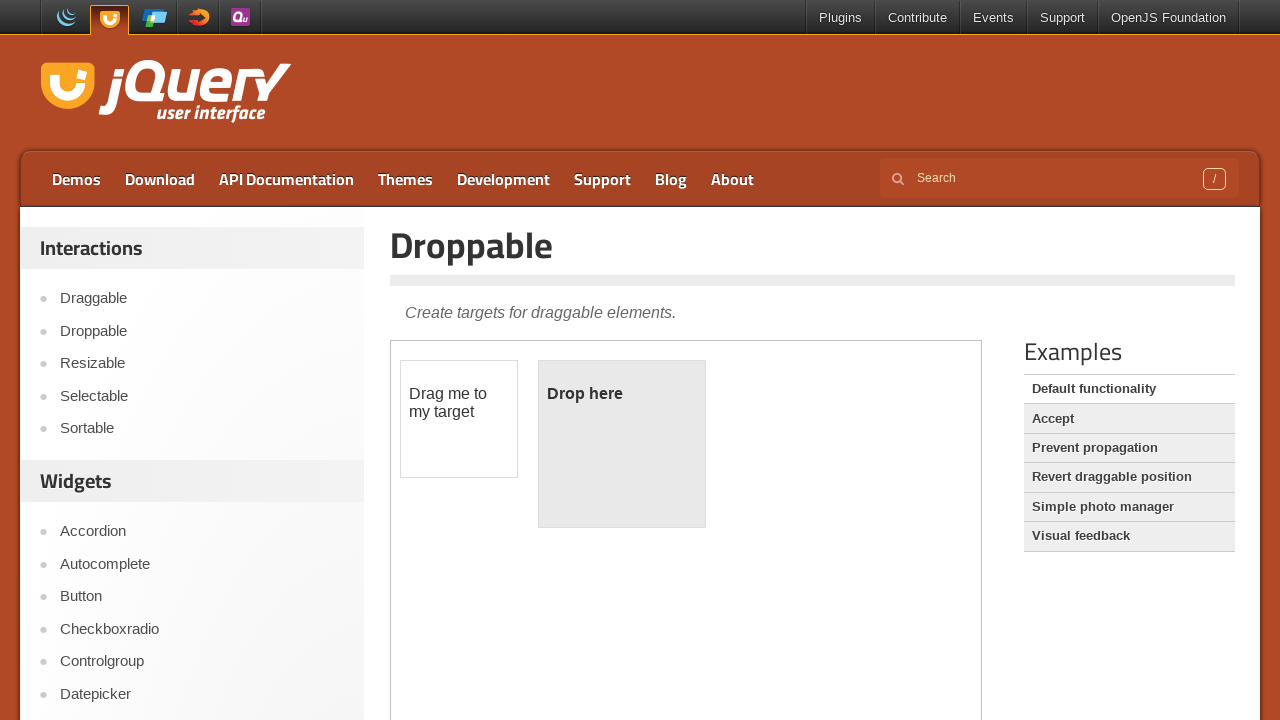

Checked if draggable element is visible: True
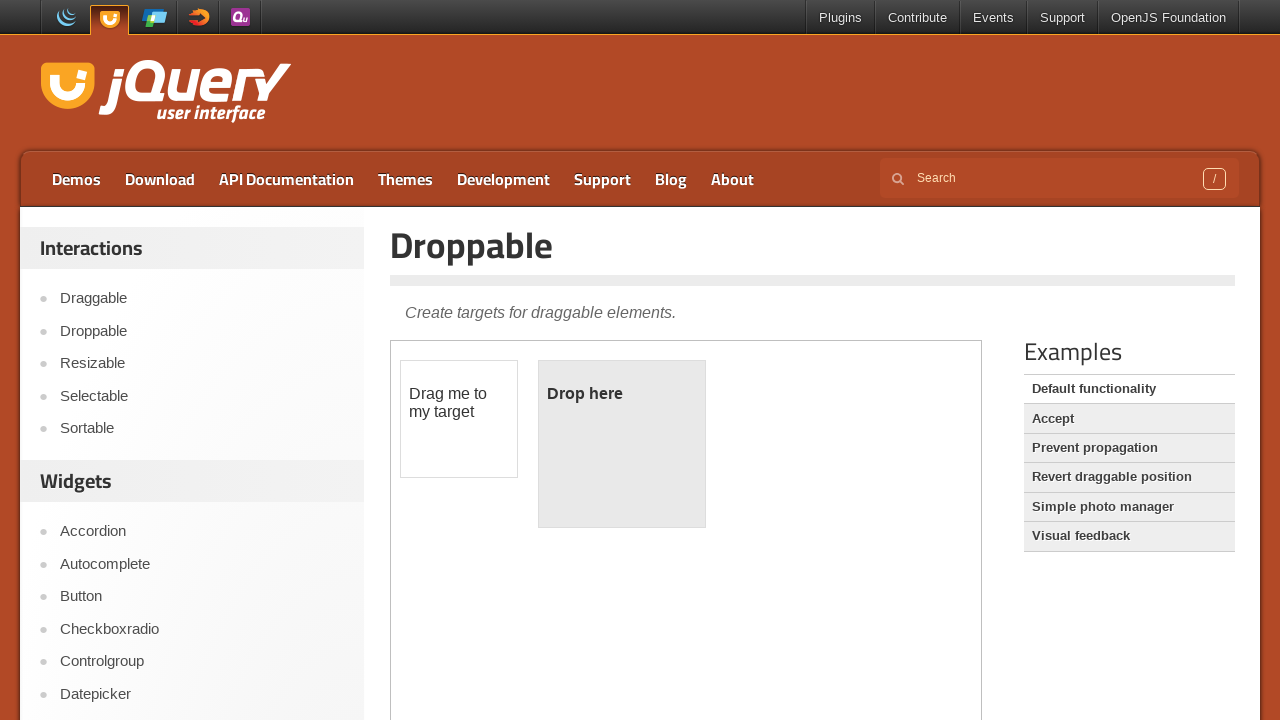

Located the draggable element with id 'draggable'
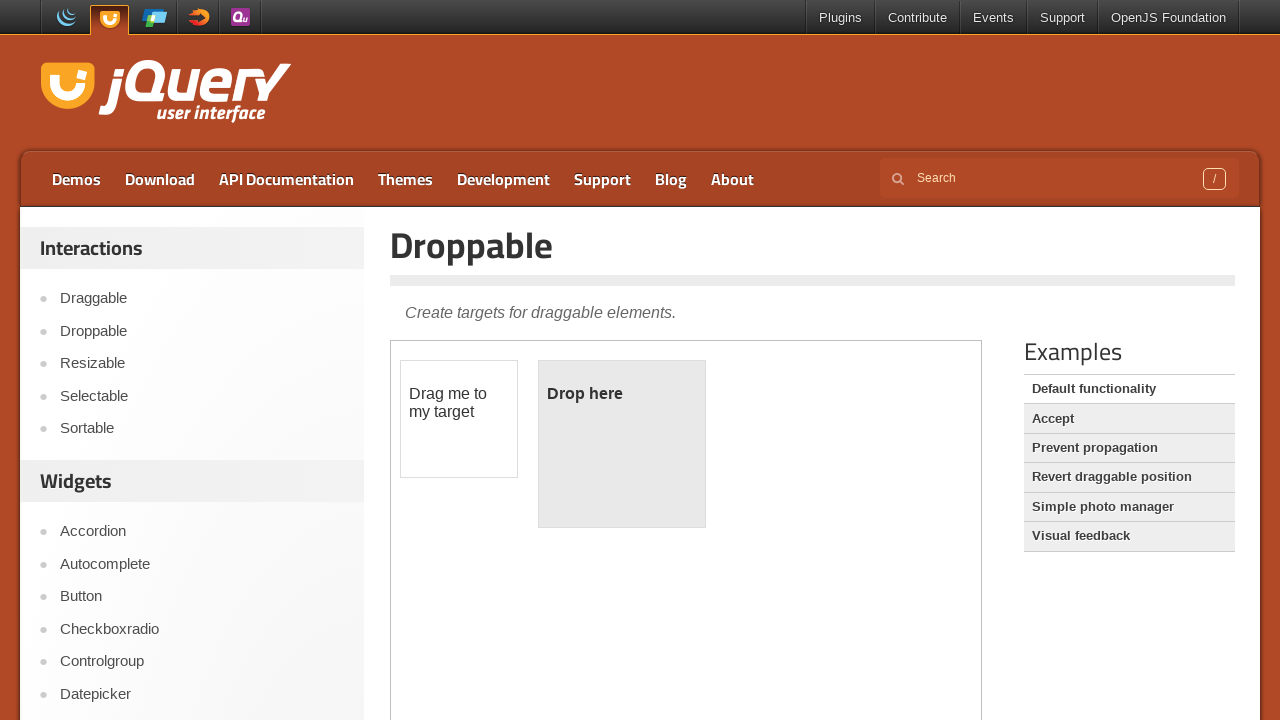

Located the droppable target element with id 'droppable'
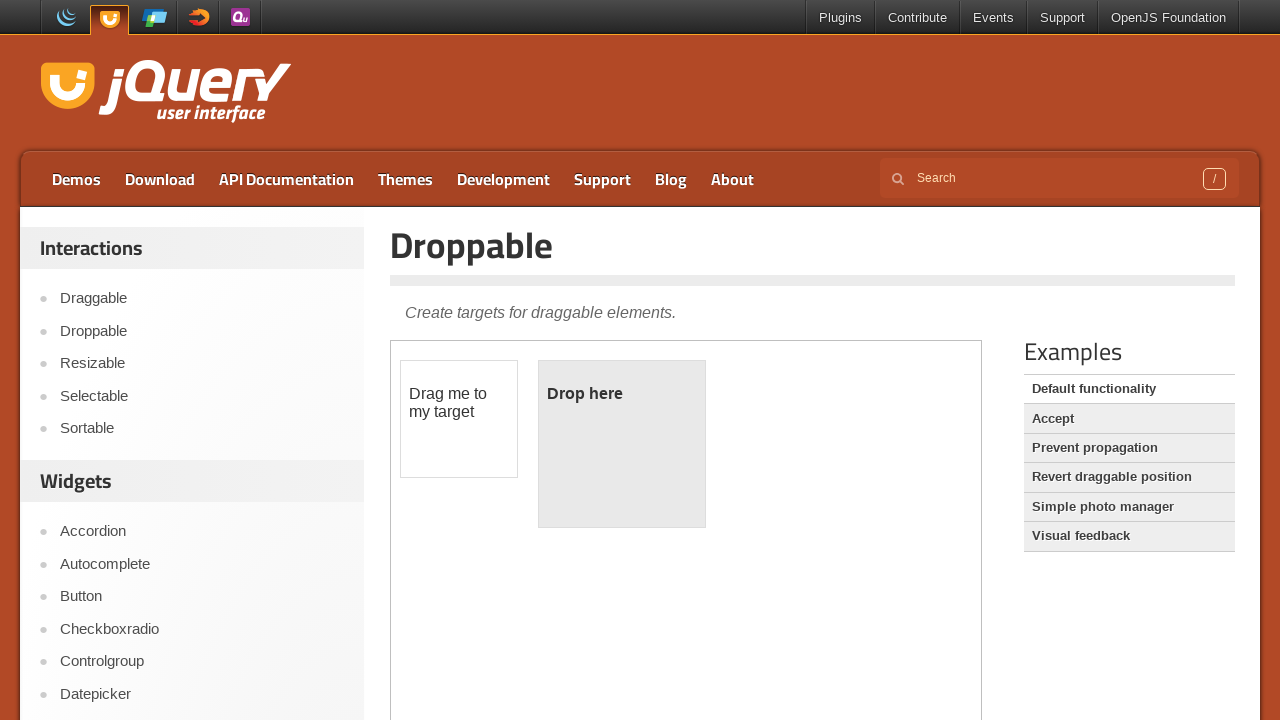

Dragged the draggable element to the droppable target area at (622, 444)
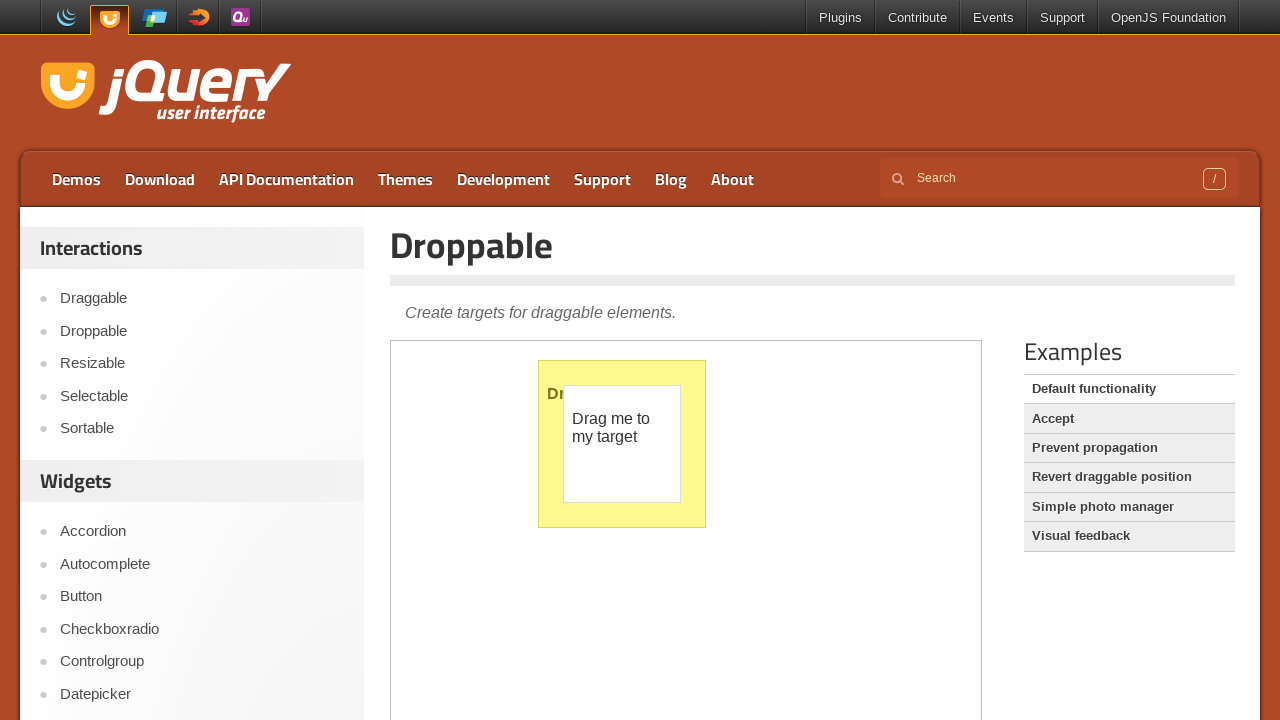

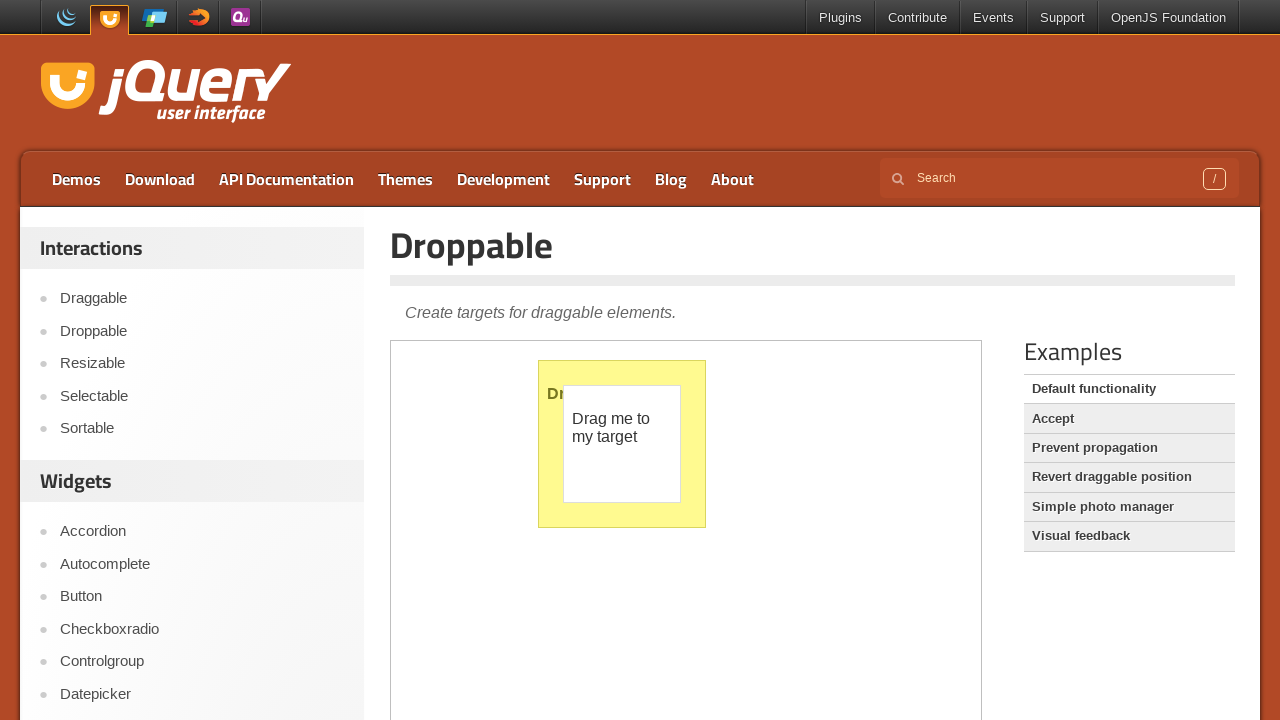